Opens a blog page and clicks on a link to open a popup window

Starting URL: http://omayo.blogspot.com/

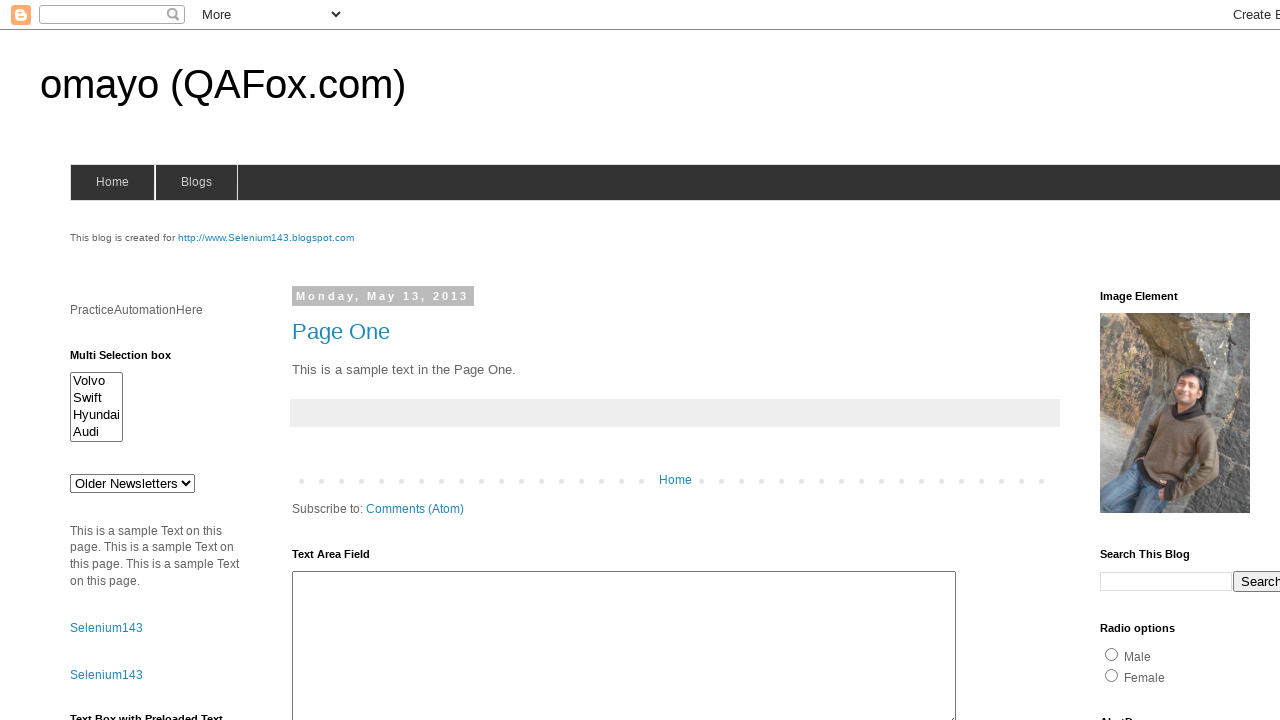

Navigated to Omayo blog homepage
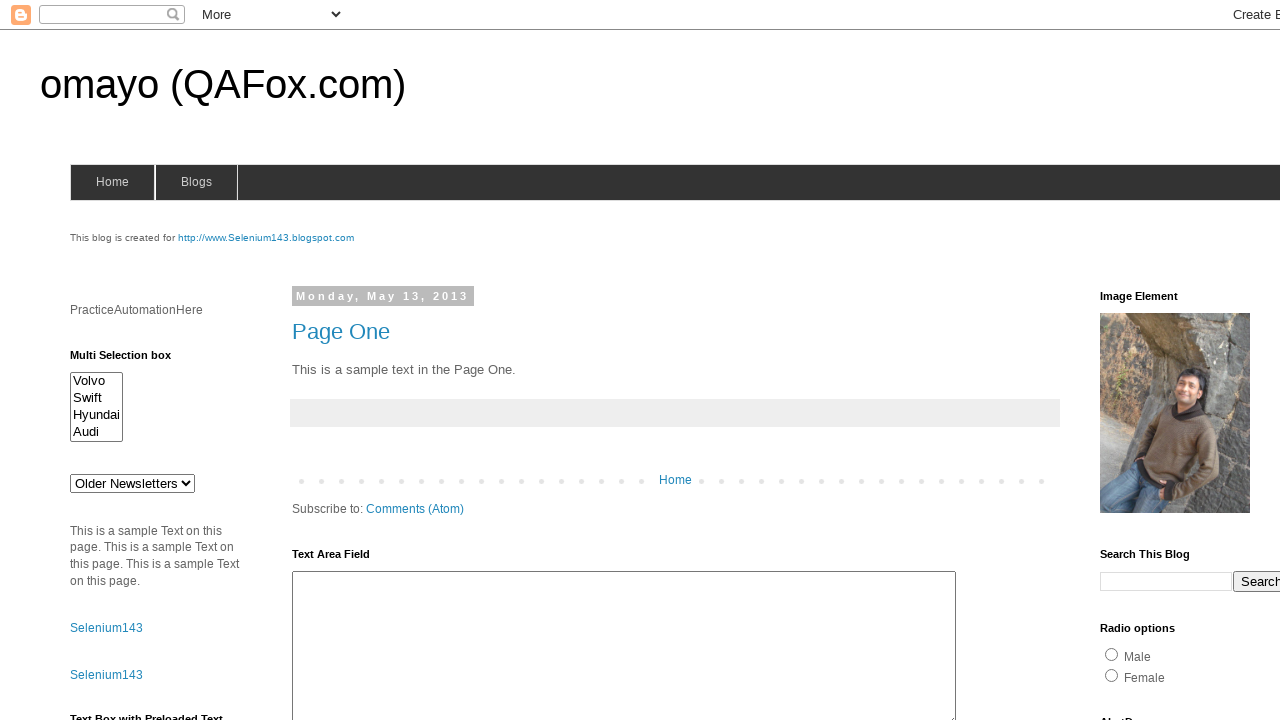

Clicked on 'Open a popup window' link at (132, 360) on a:has-text('Open a popup window')
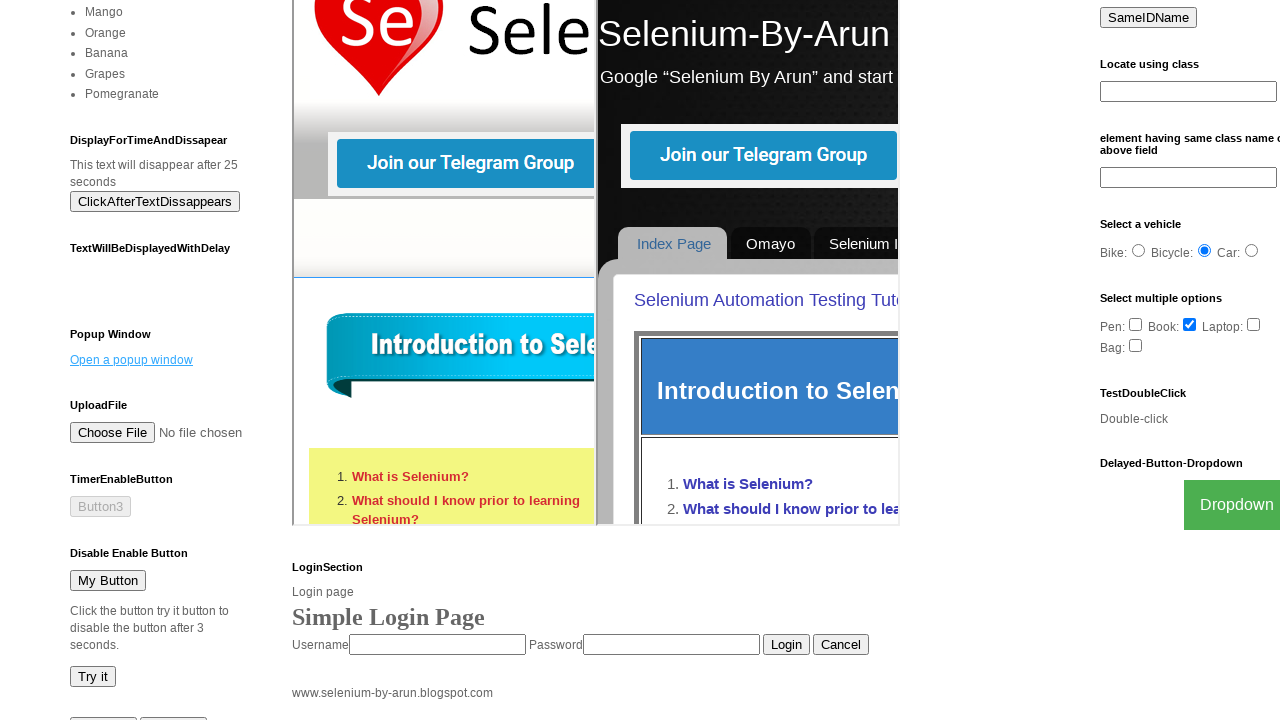

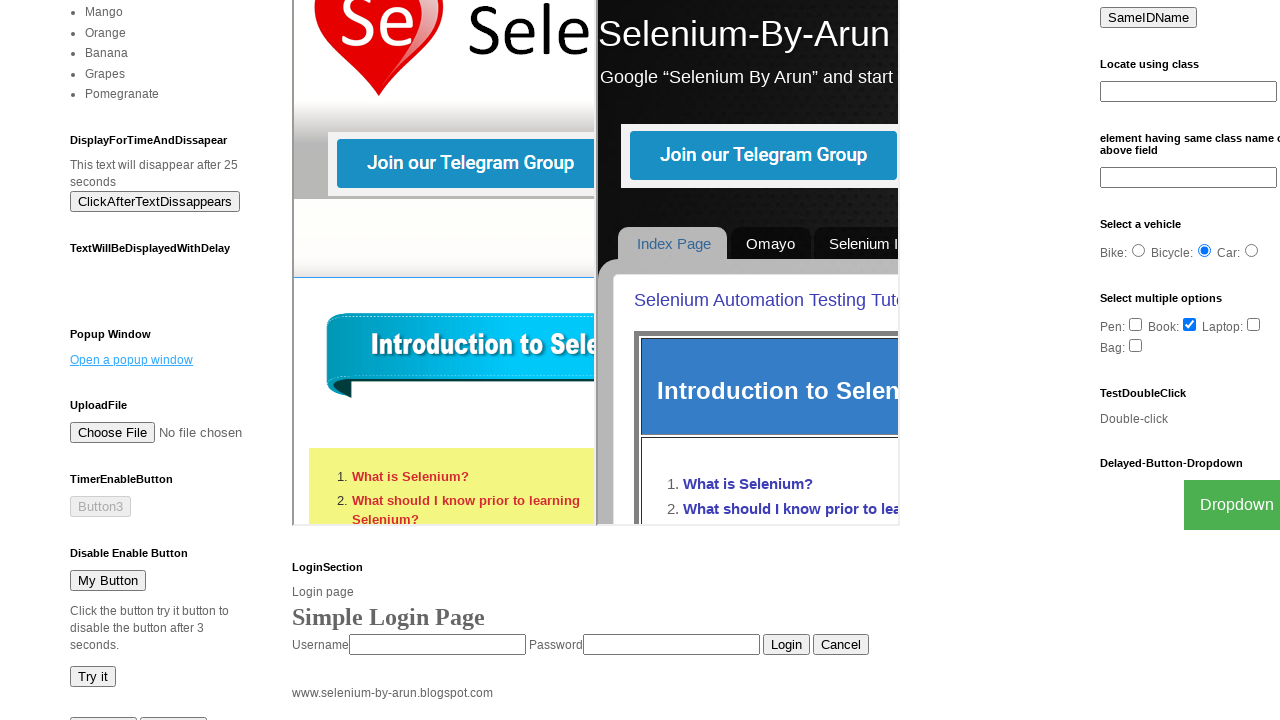